Verifies that the 4 benefit text descriptions under the icons contain the expected text content

Starting URL: https://jdi-testing.github.io/jdi-light/index.html

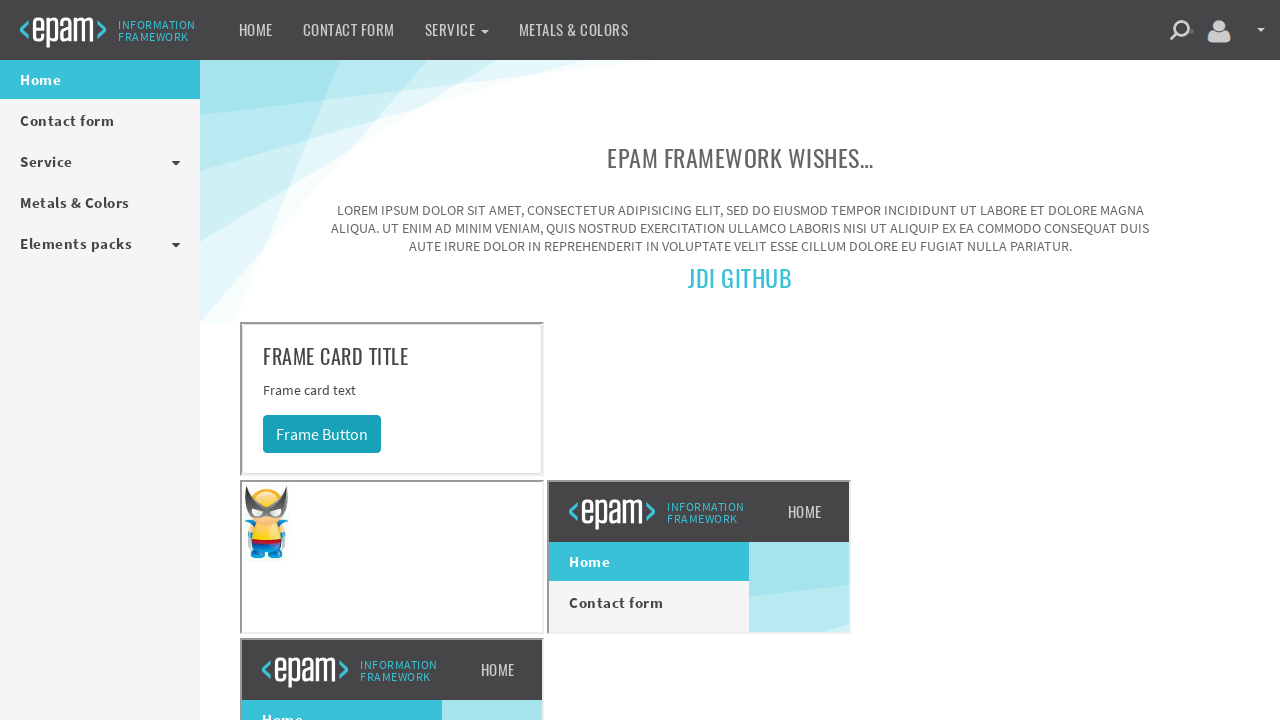

Scrolled down 500px to ensure benefit section is visible
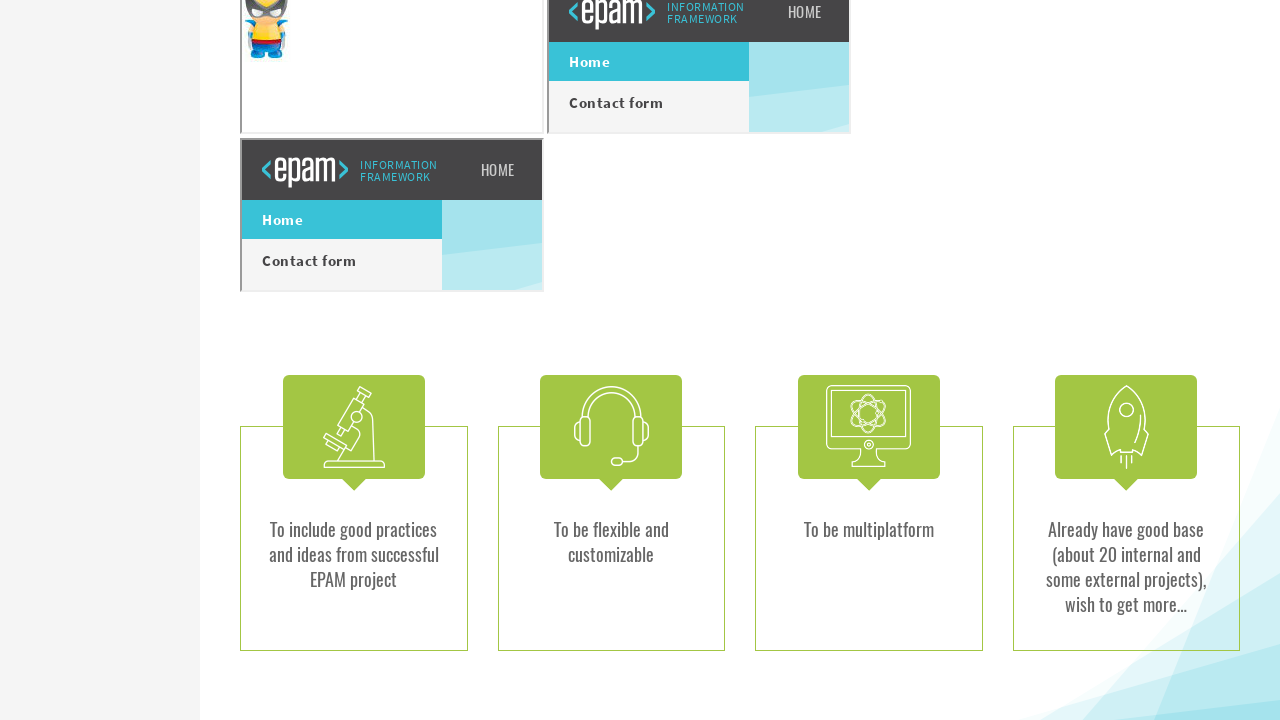

Retrieved text content from practise icon benefit description
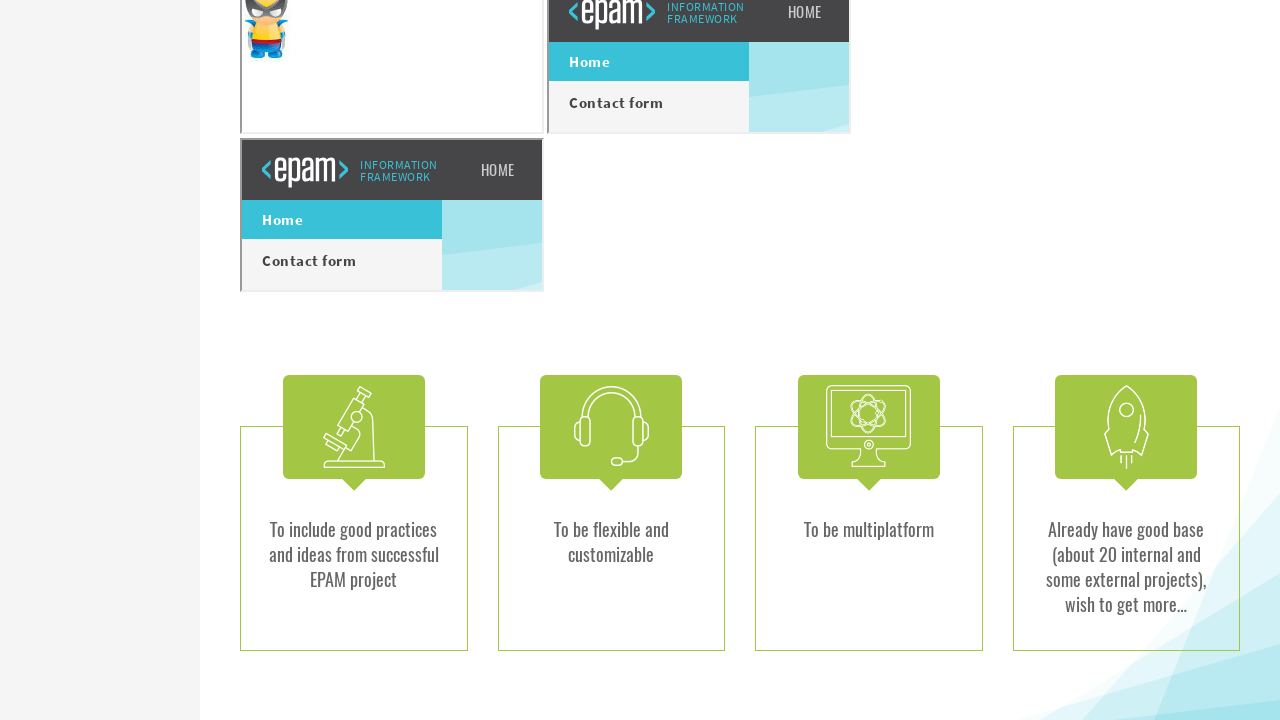

Asserted 'To include good practices' text is present in practise benefit
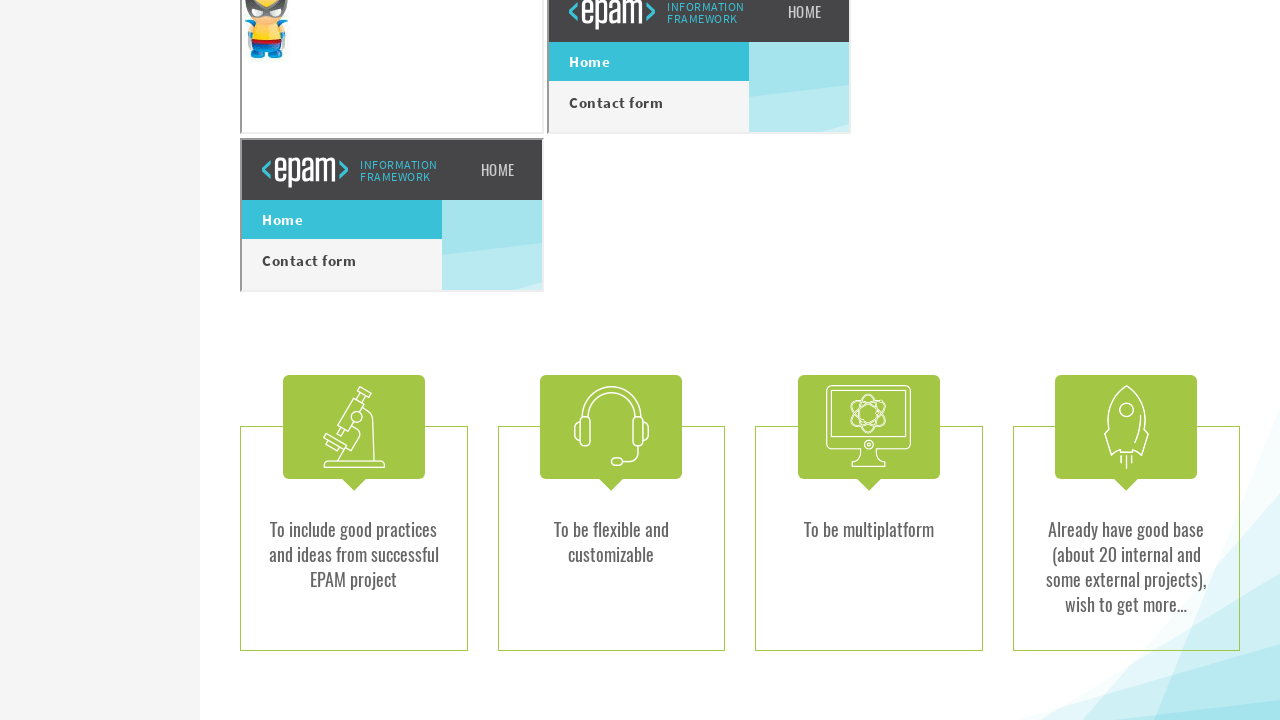

Retrieved text content from custom icon benefit description
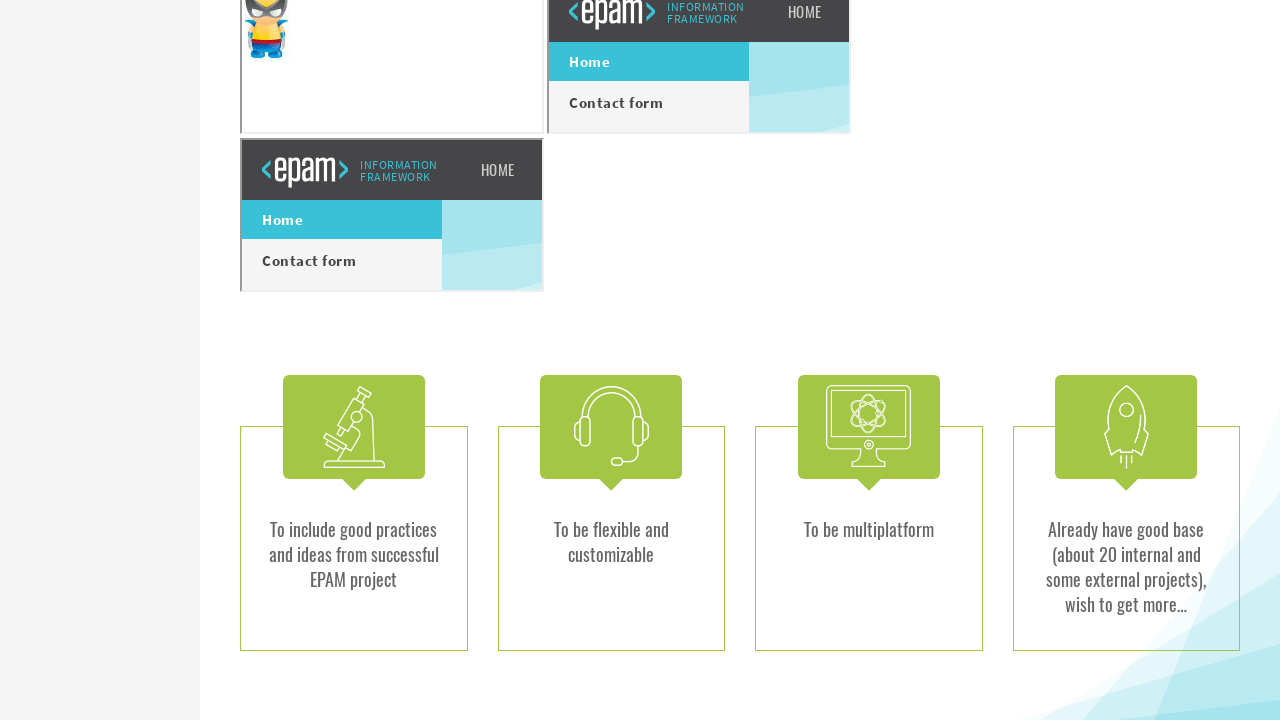

Asserted 'To be flexible and' text is present in custom benefit
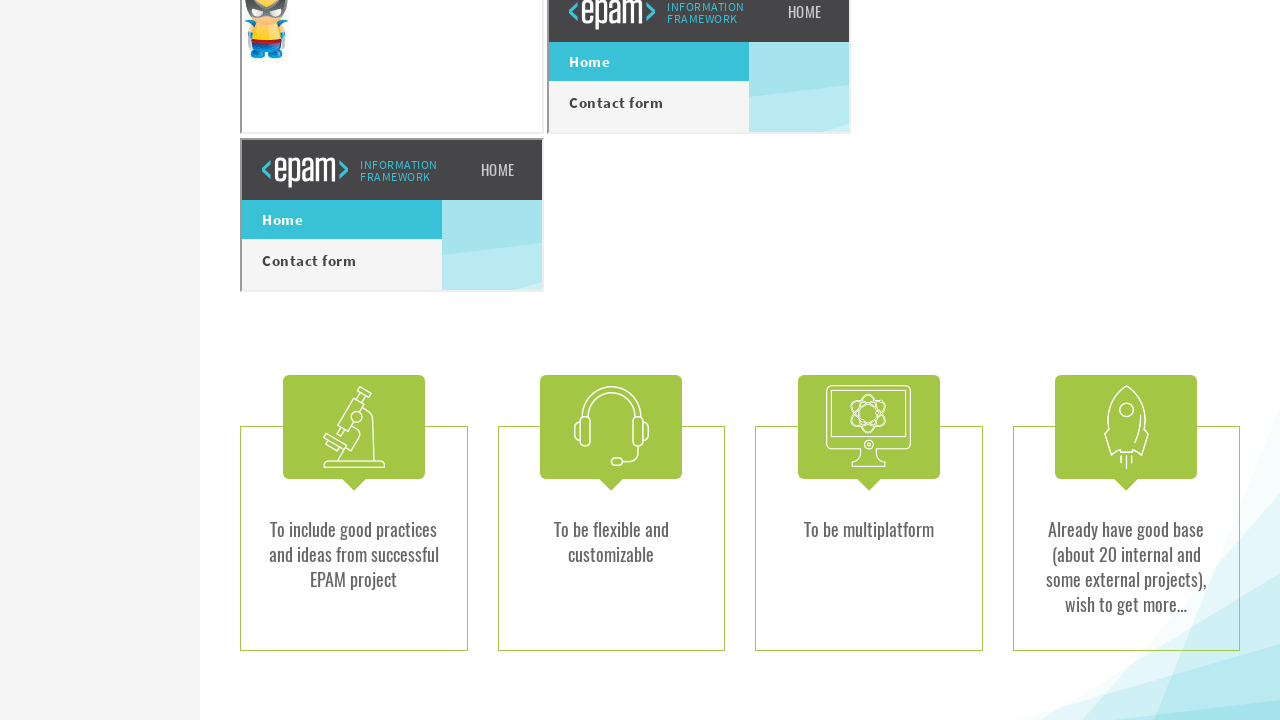

Retrieved text content from multi icon benefit description
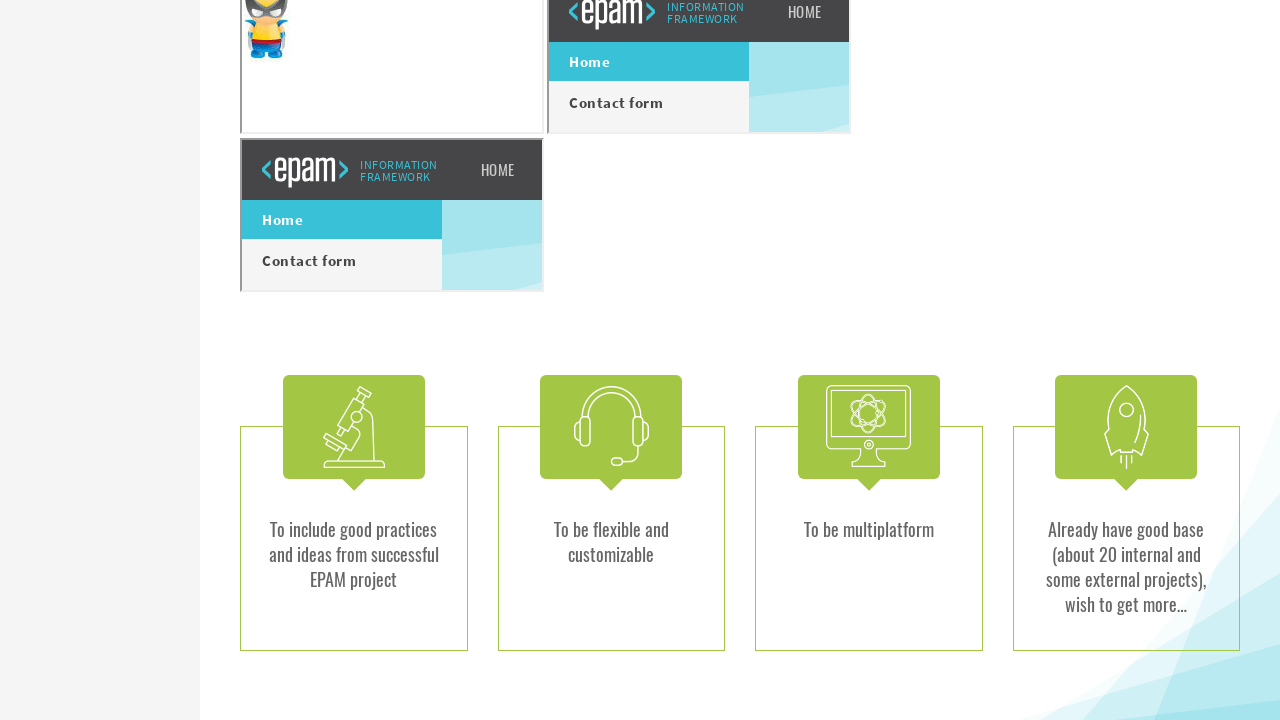

Asserted 'To be multiplatform' text is present in multi benefit
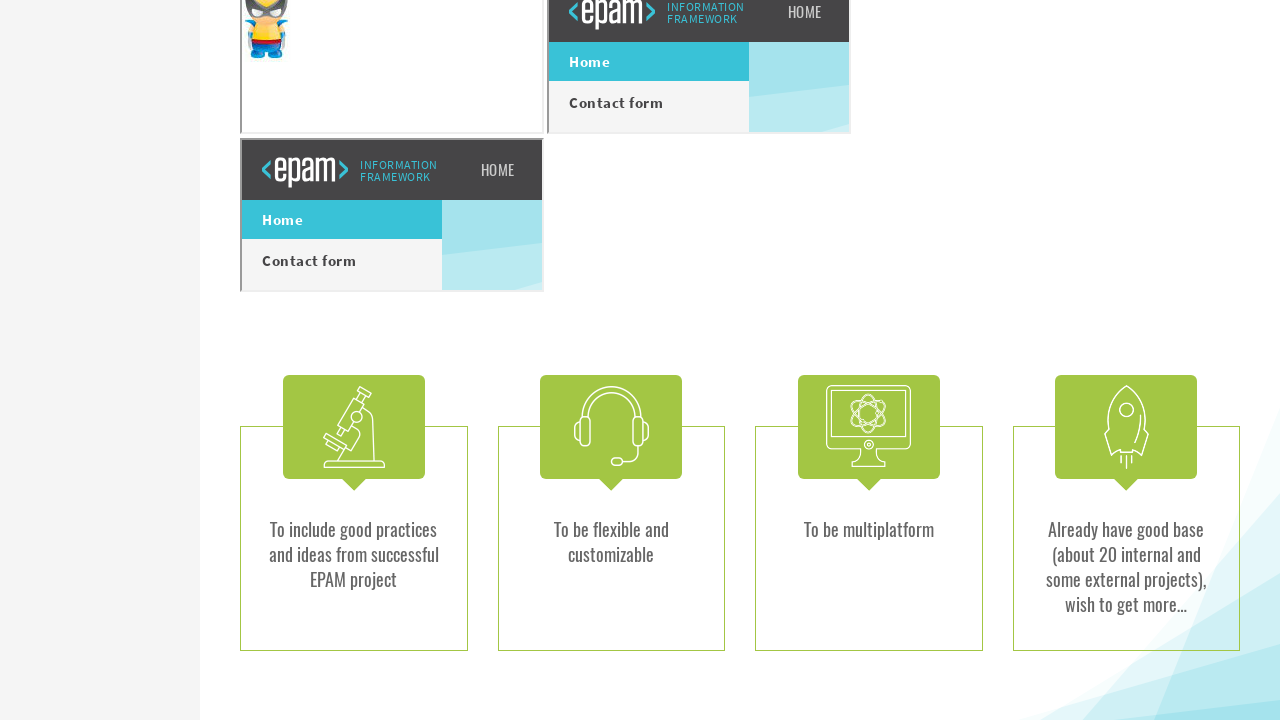

Retrieved text content from base icon benefit description
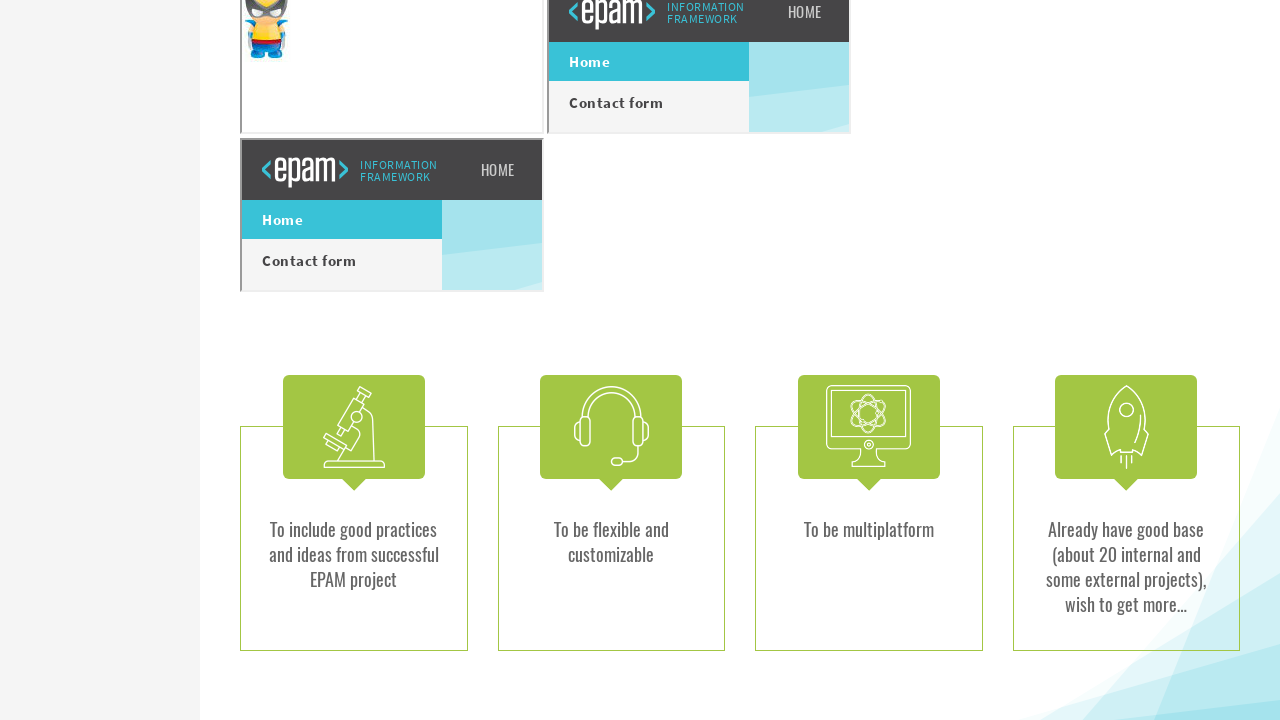

Asserted 'Already have good base' text is present in base benefit
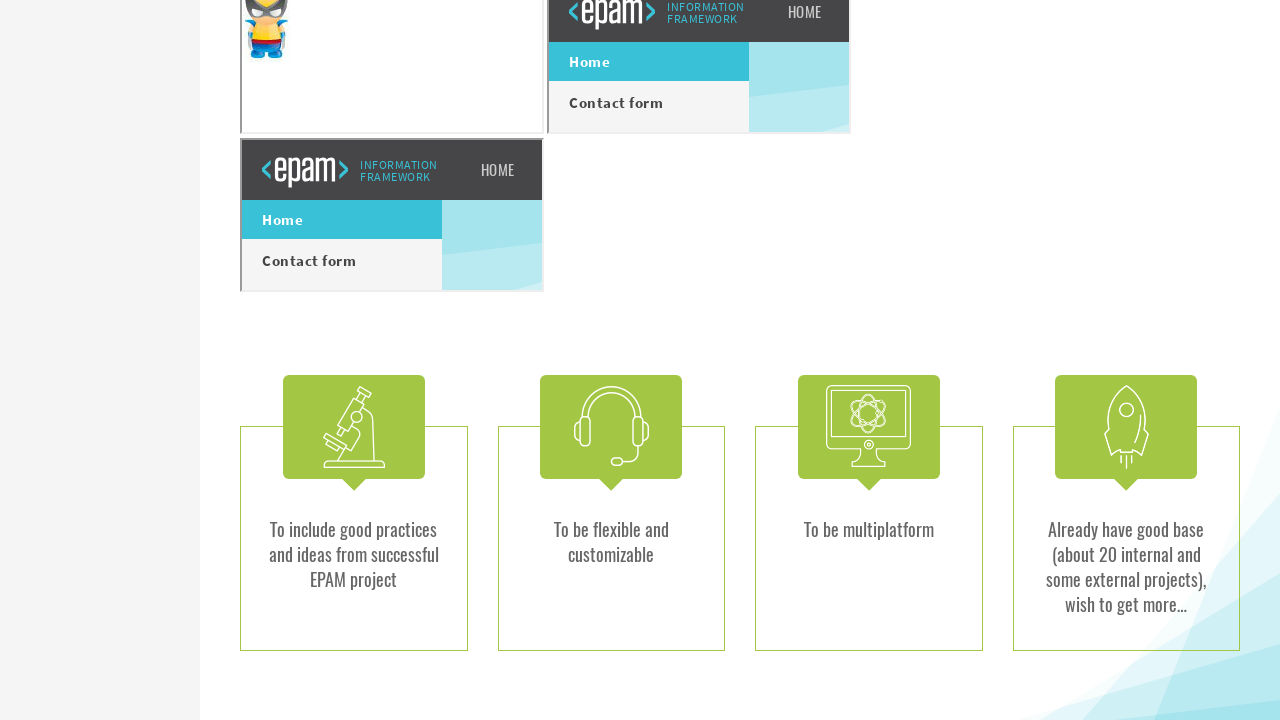

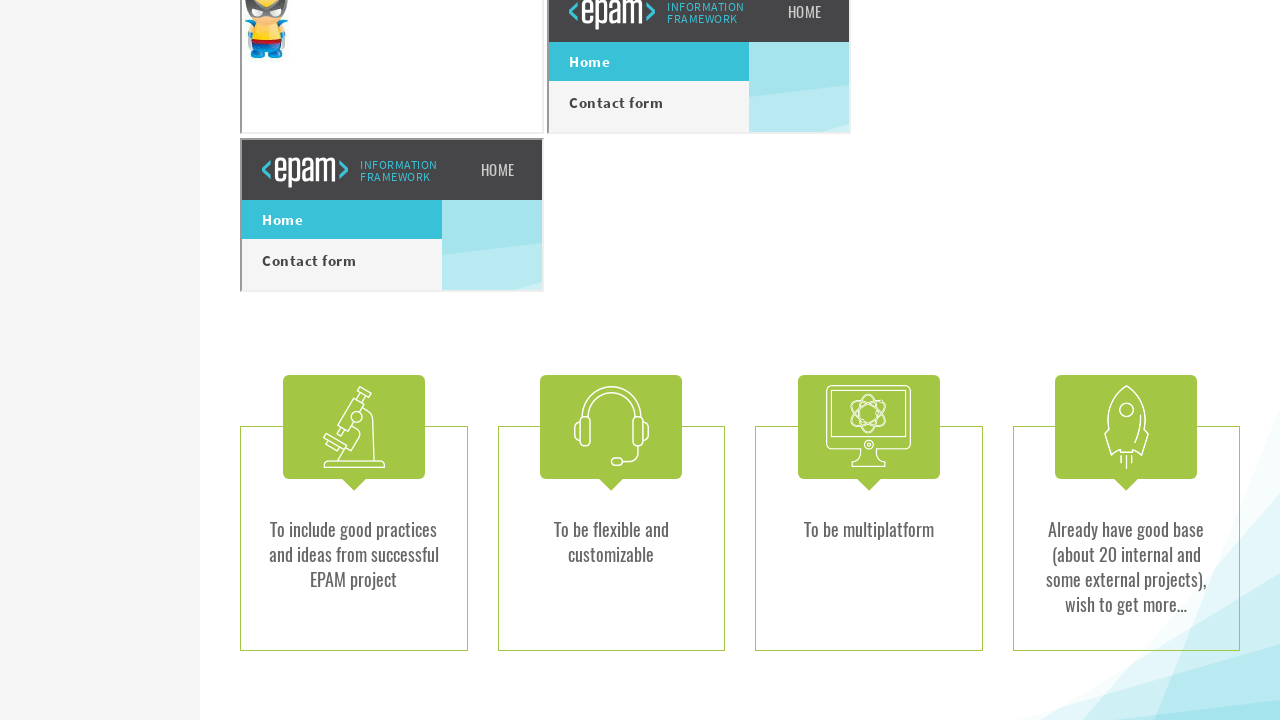